Tests dropdown selection functionality on BlazeDemo by selecting different departure cities using various selection methods

Starting URL: http://blazedemo.com/

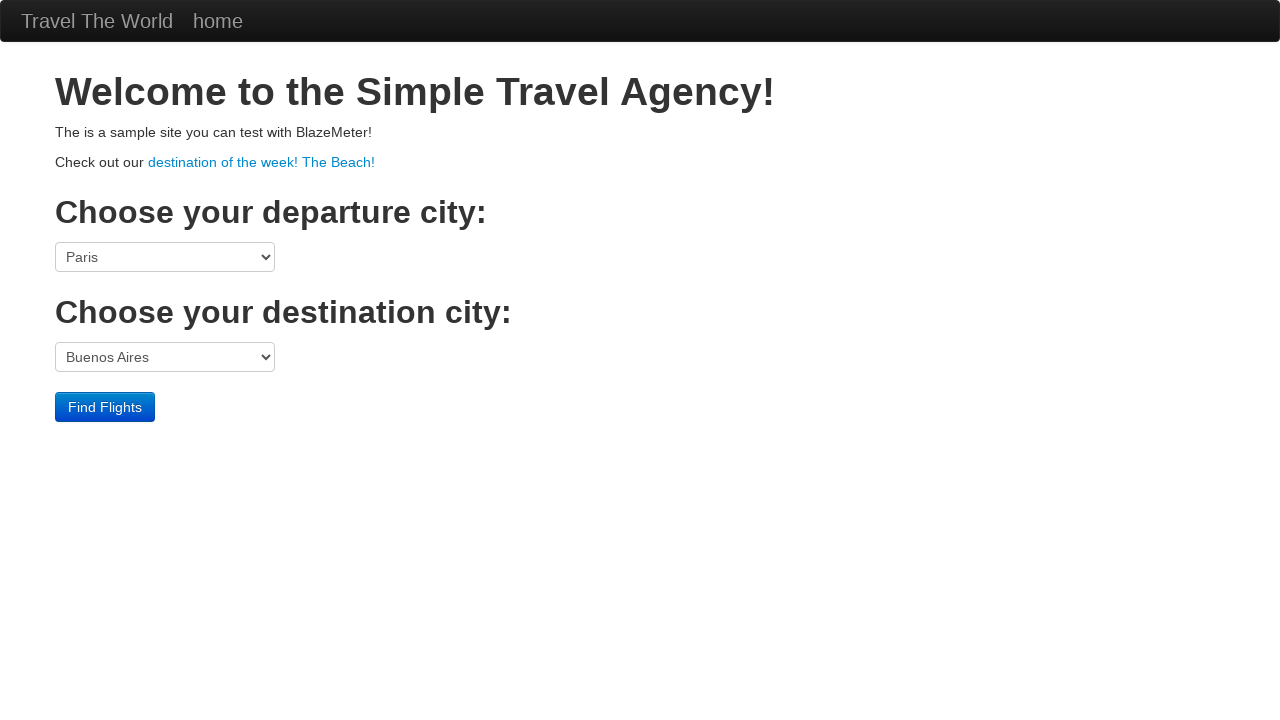

Selected 'Boston' as departure city using visible text on select[name='fromPort']
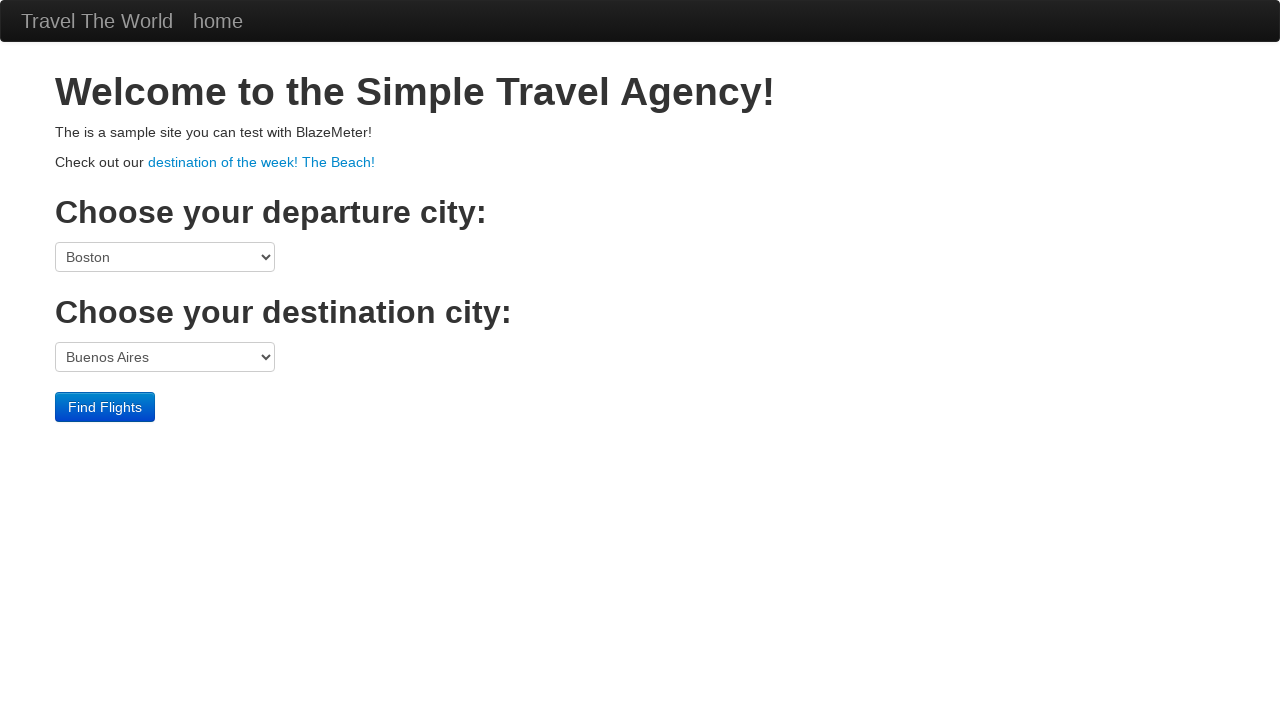

Selected departure city by index 6 (San Diego) on select[name='fromPort']
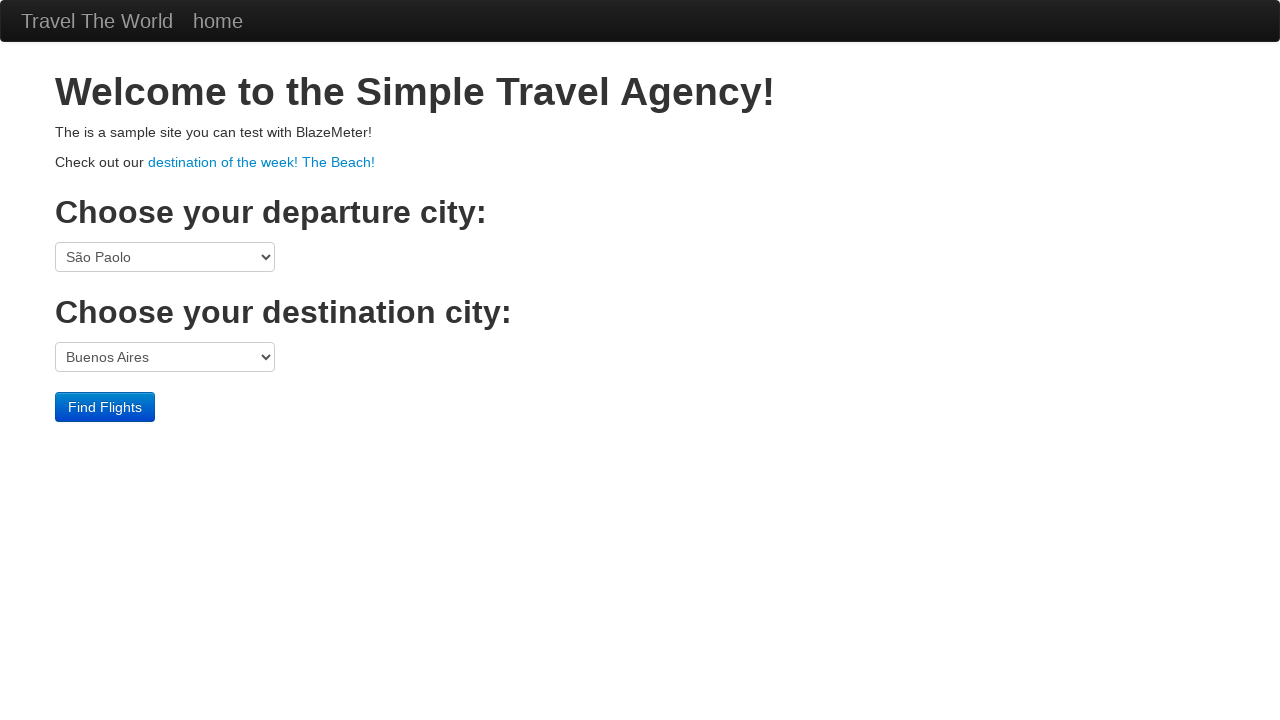

Selected 'Portland' as departure city using value attribute on select[name='fromPort']
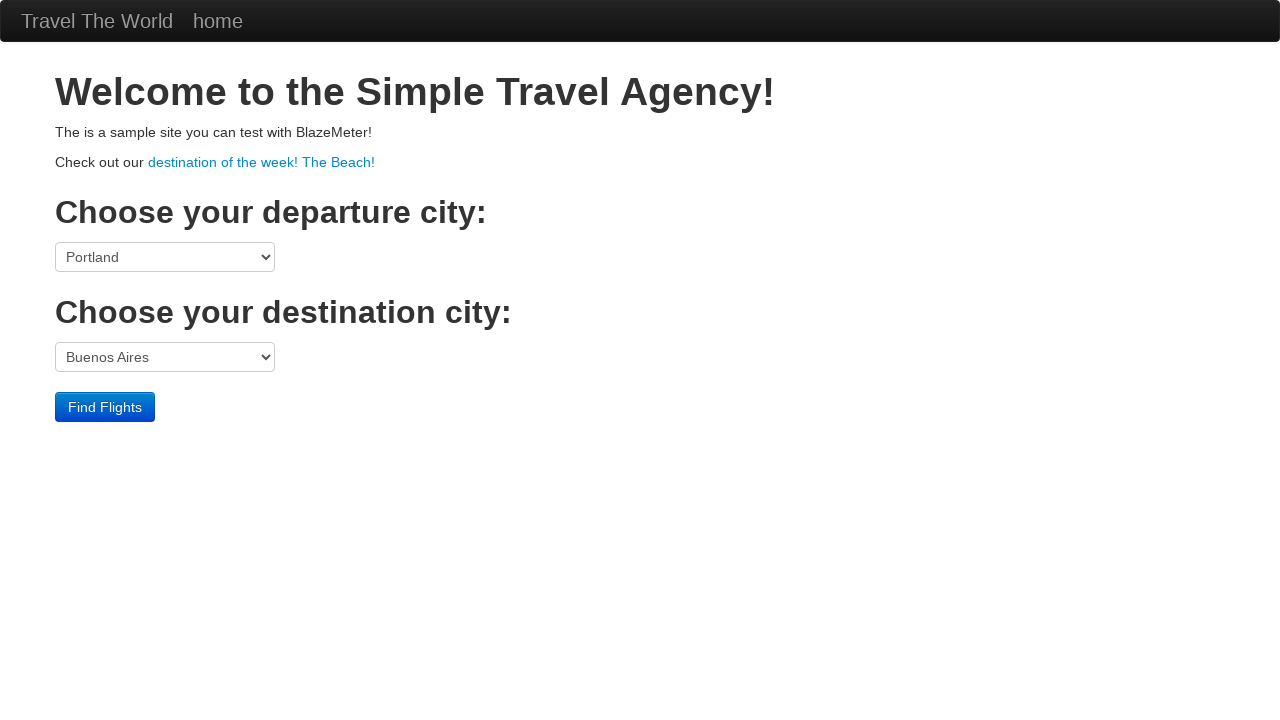

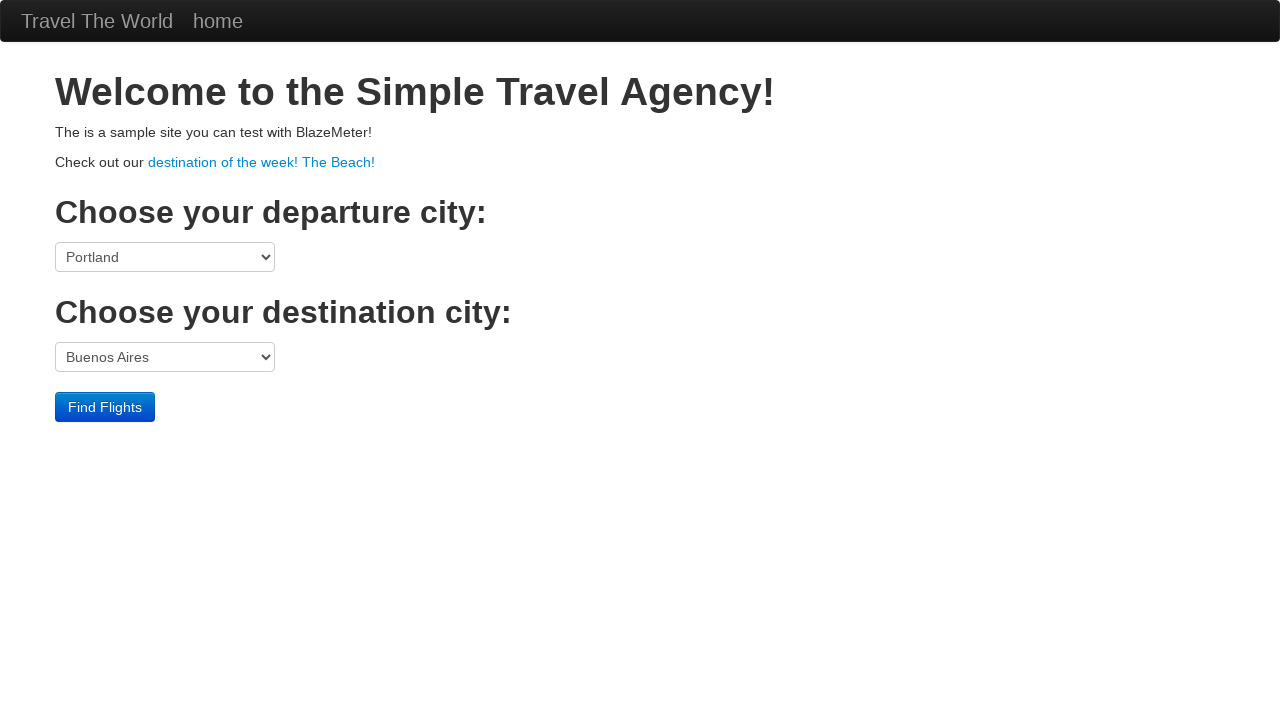